Tests that arrow up and down keys can increment and decrement a number input field value

Starting URL: http://the-internet.herokuapp.com/inputs

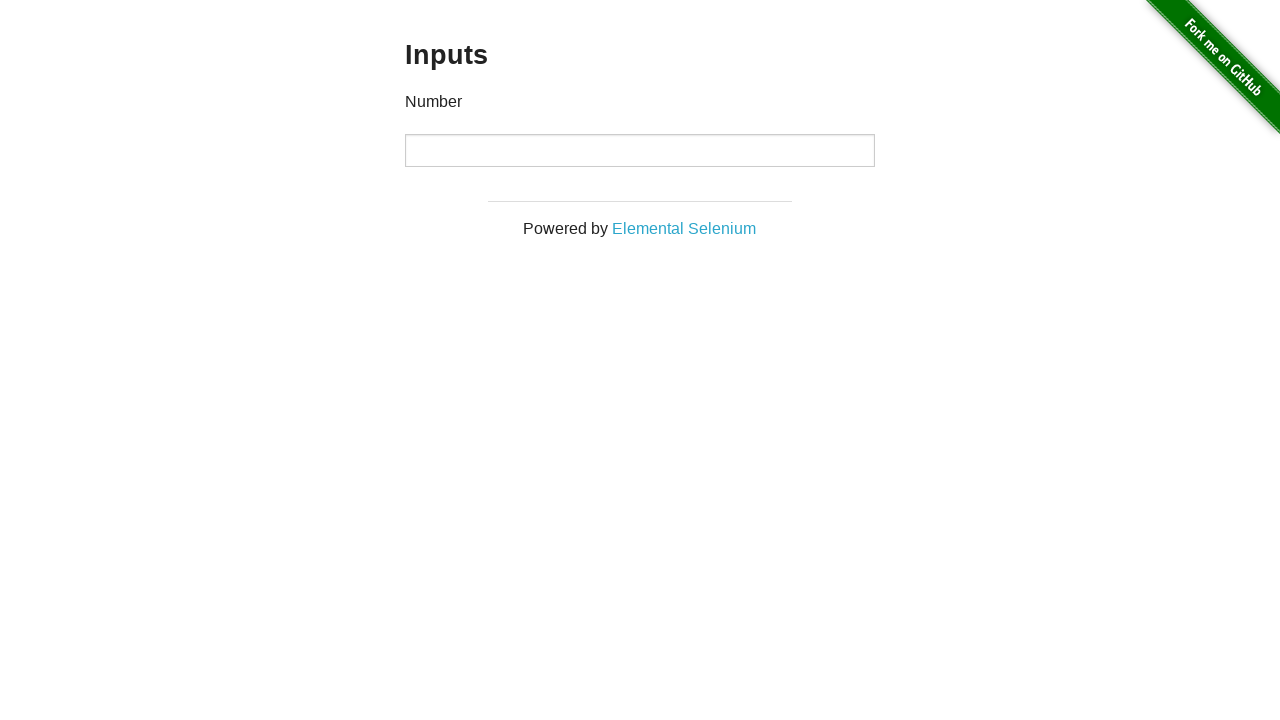

Located the number input field
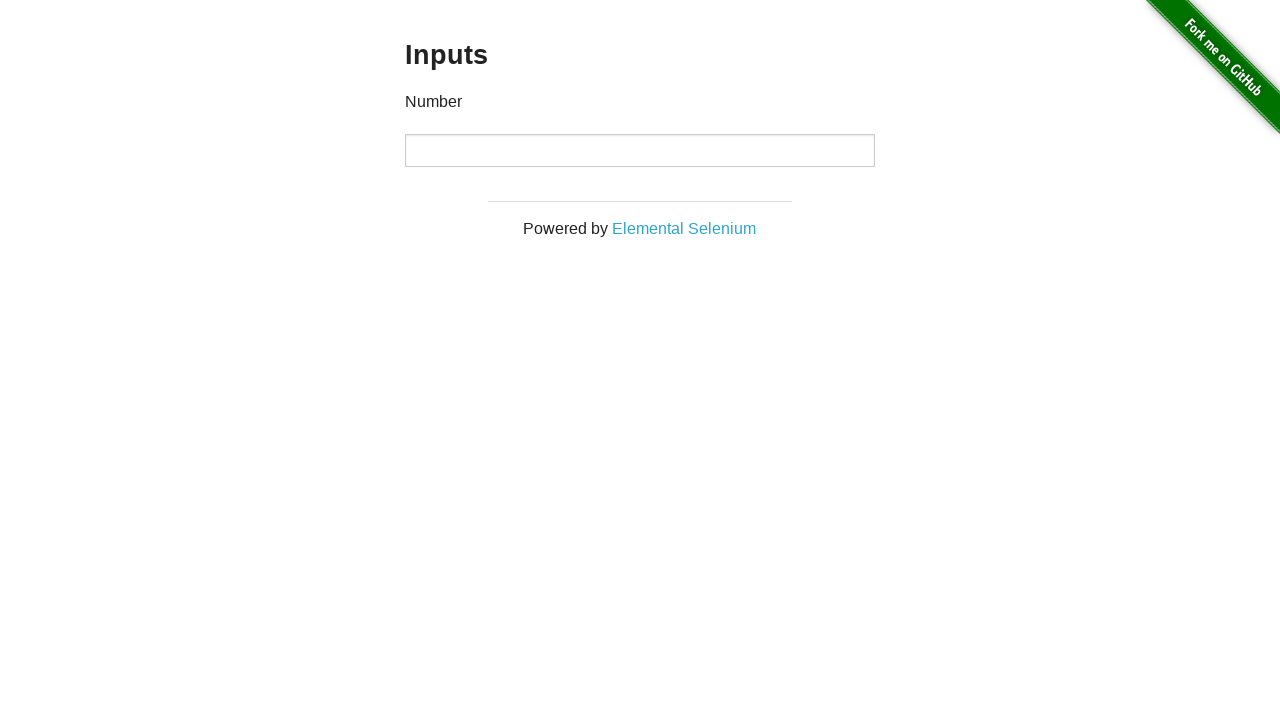

Pressed ArrowUp key once to increment value on input
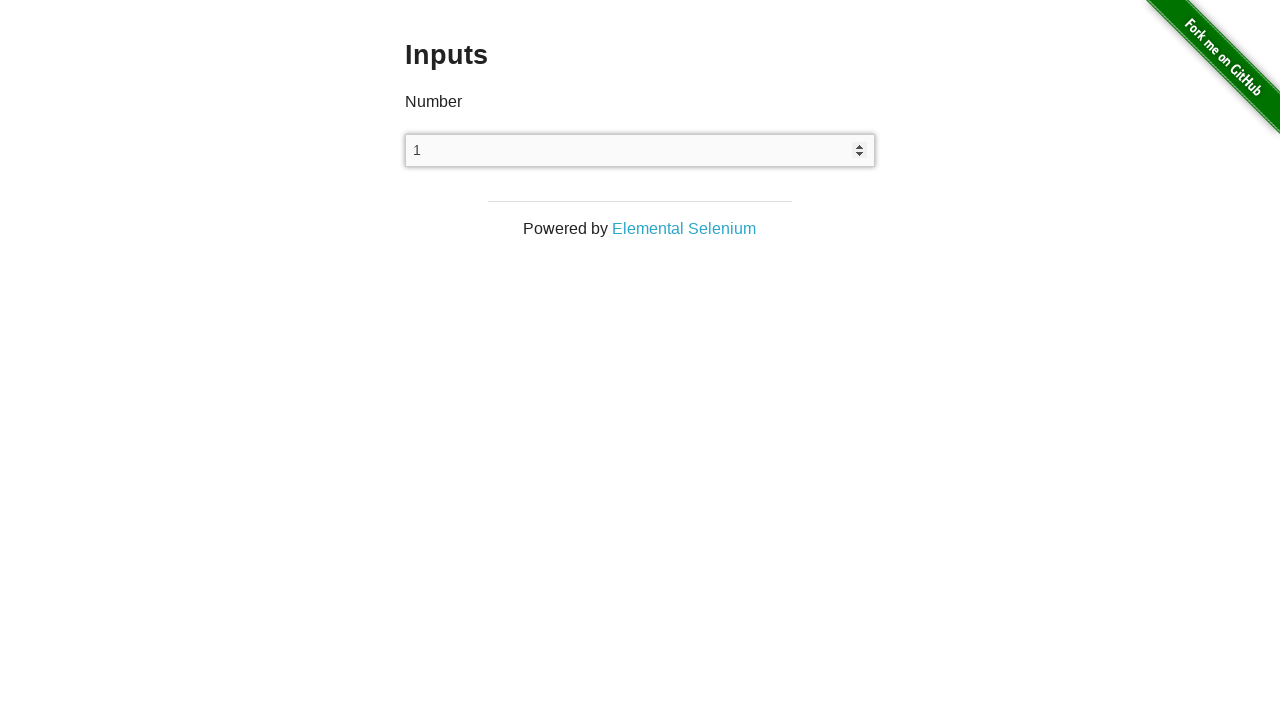

Pressed ArrowUp key again to increment value on input
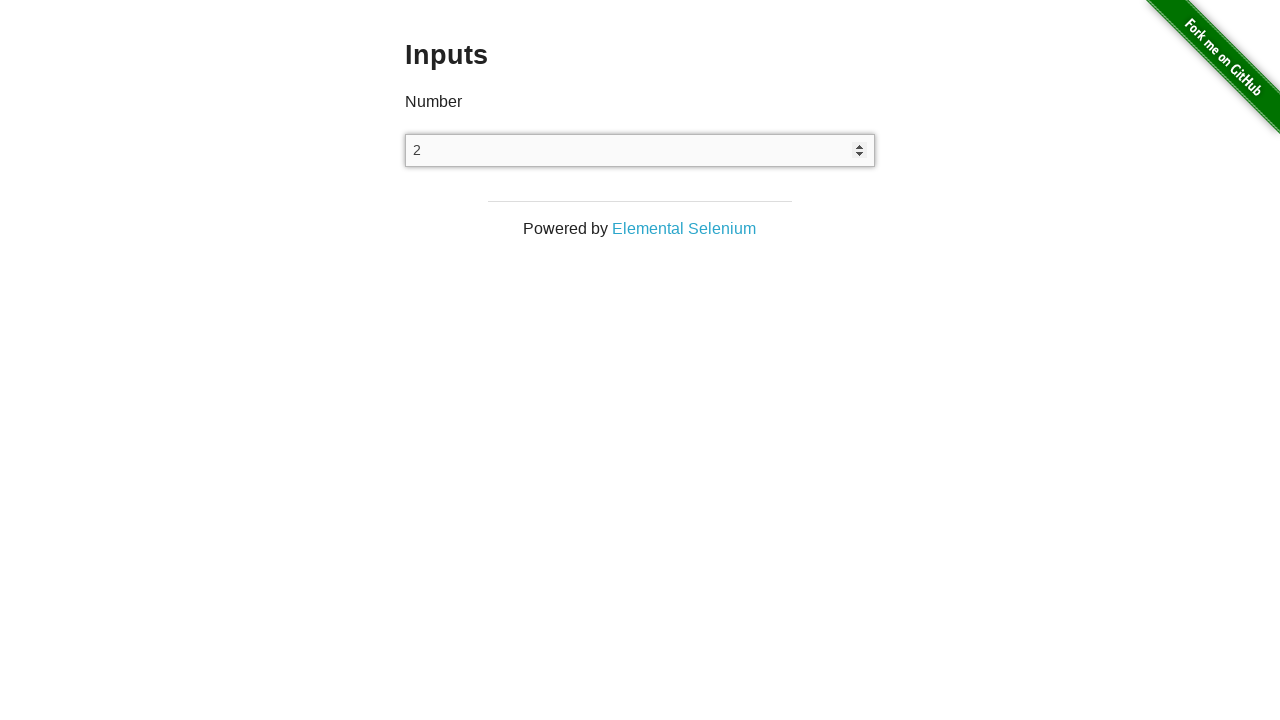

Verified input value is '2' after two ArrowUp presses
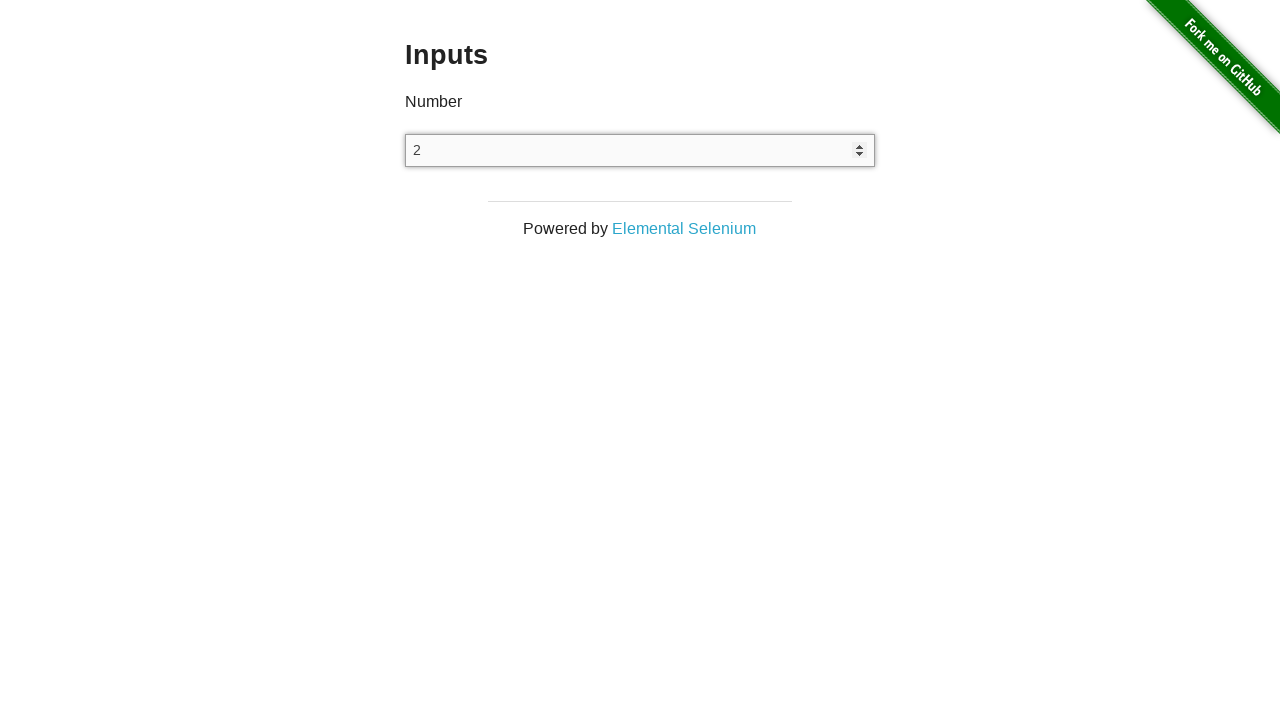

Pressed ArrowDown key once to decrement value on input
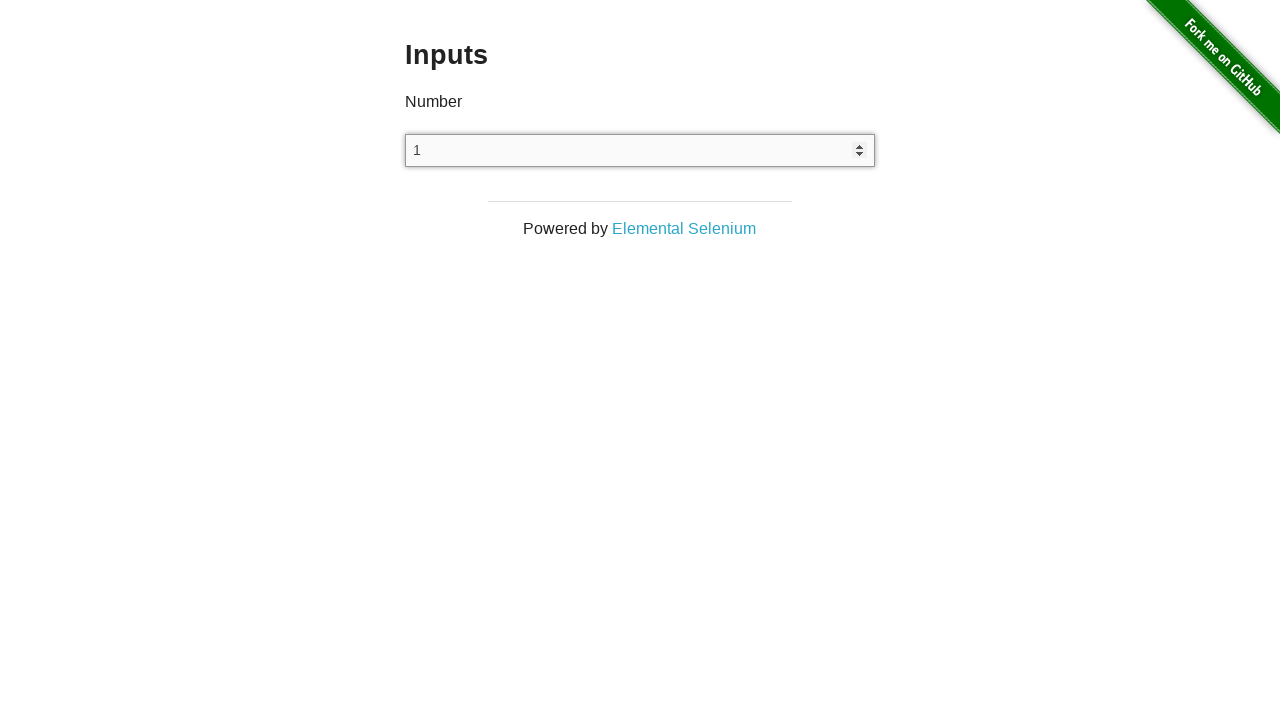

Pressed ArrowDown key again to decrement value on input
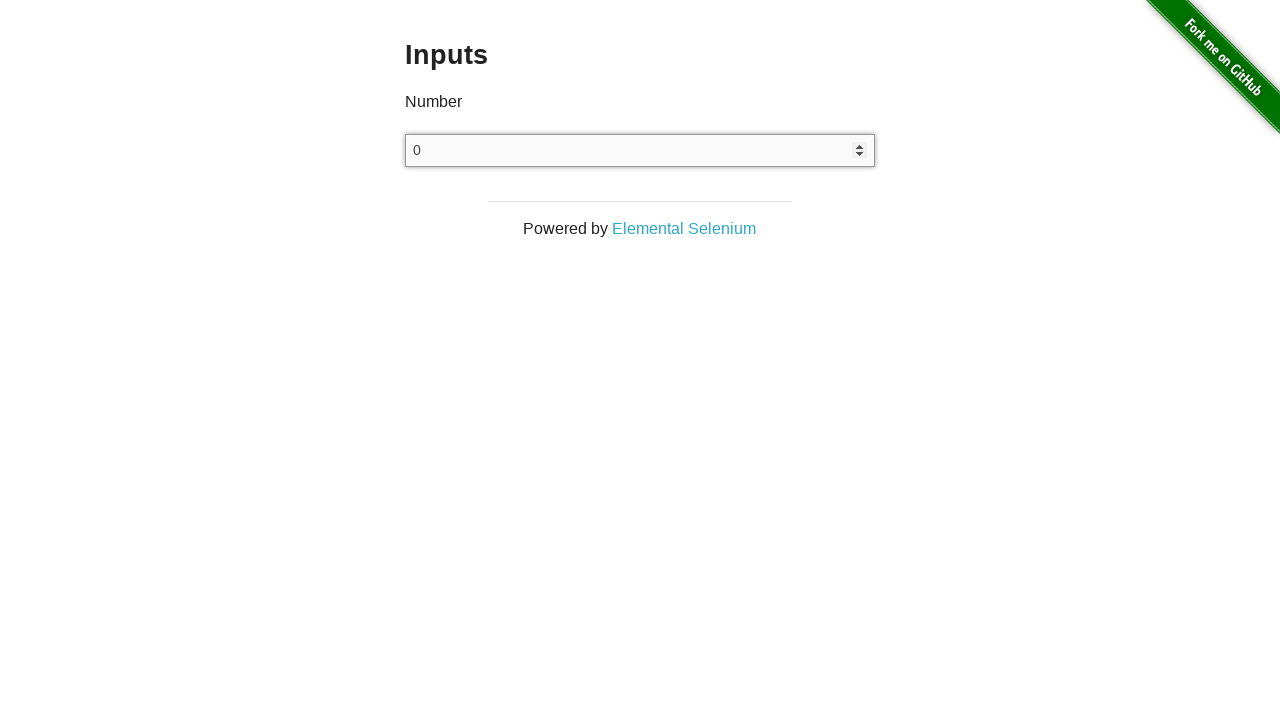

Pressed ArrowDown key a third time to decrement value on input
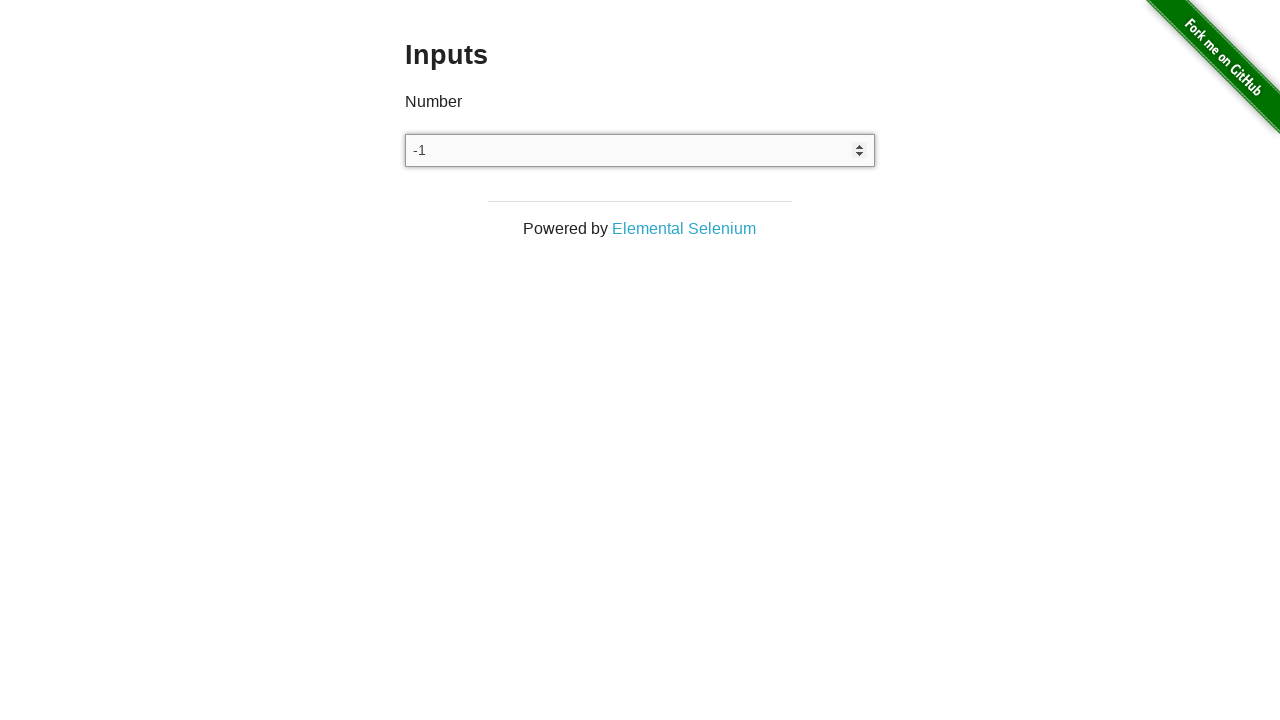

Verified input value is '-1' after three ArrowDown presses
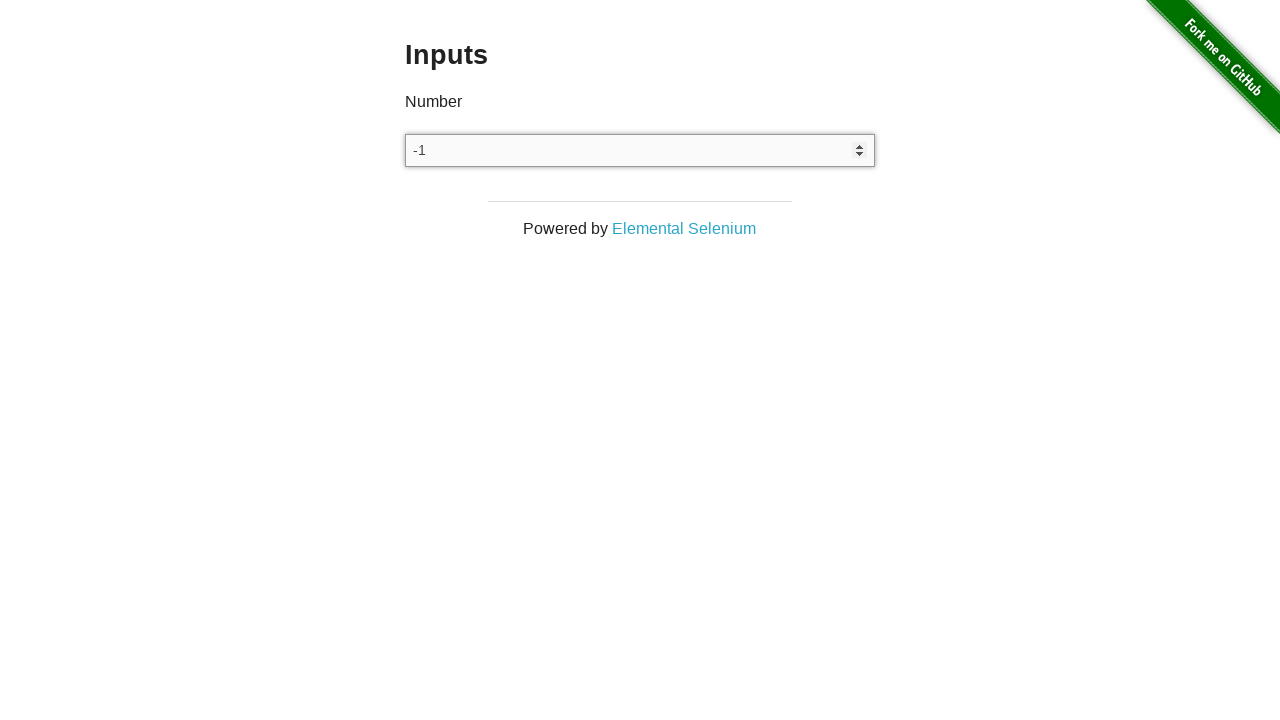

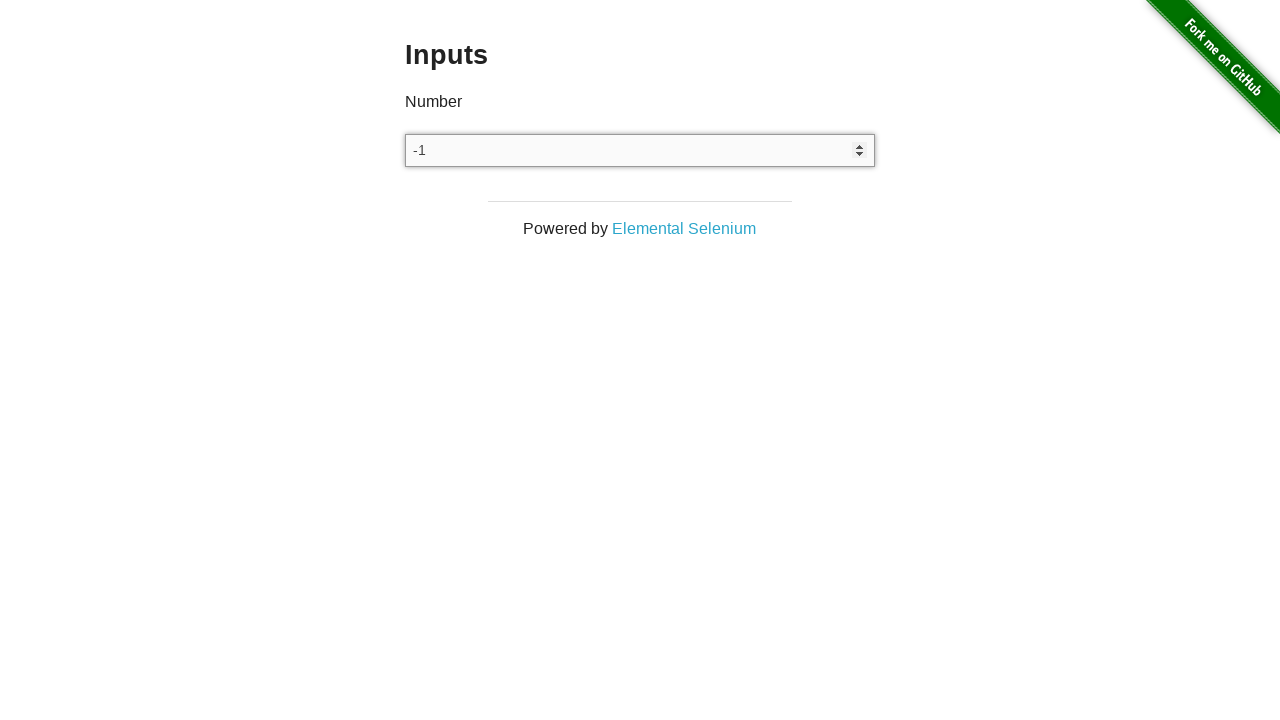